Tests search functionality on a Progressive Web App by accessing an input field within a shadow DOM and entering search text

Starting URL: https://books-pwakit.appspot.com/

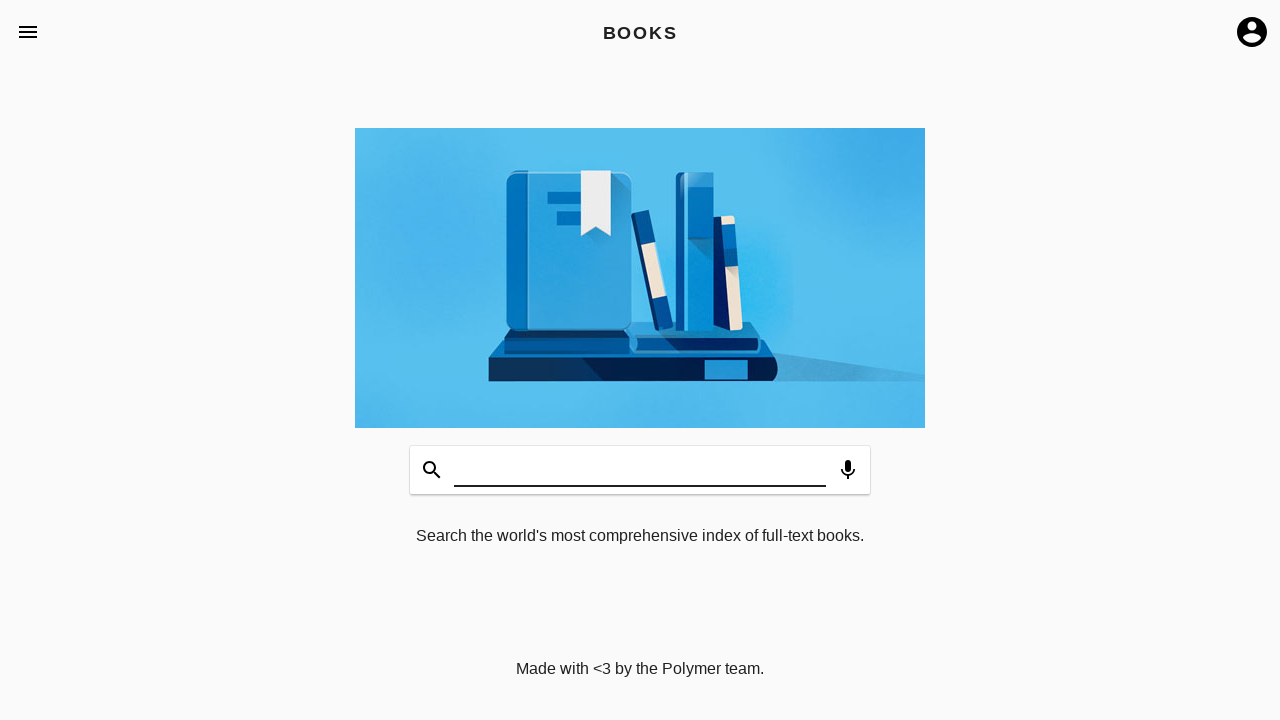

Located the book-app shadow DOM host element
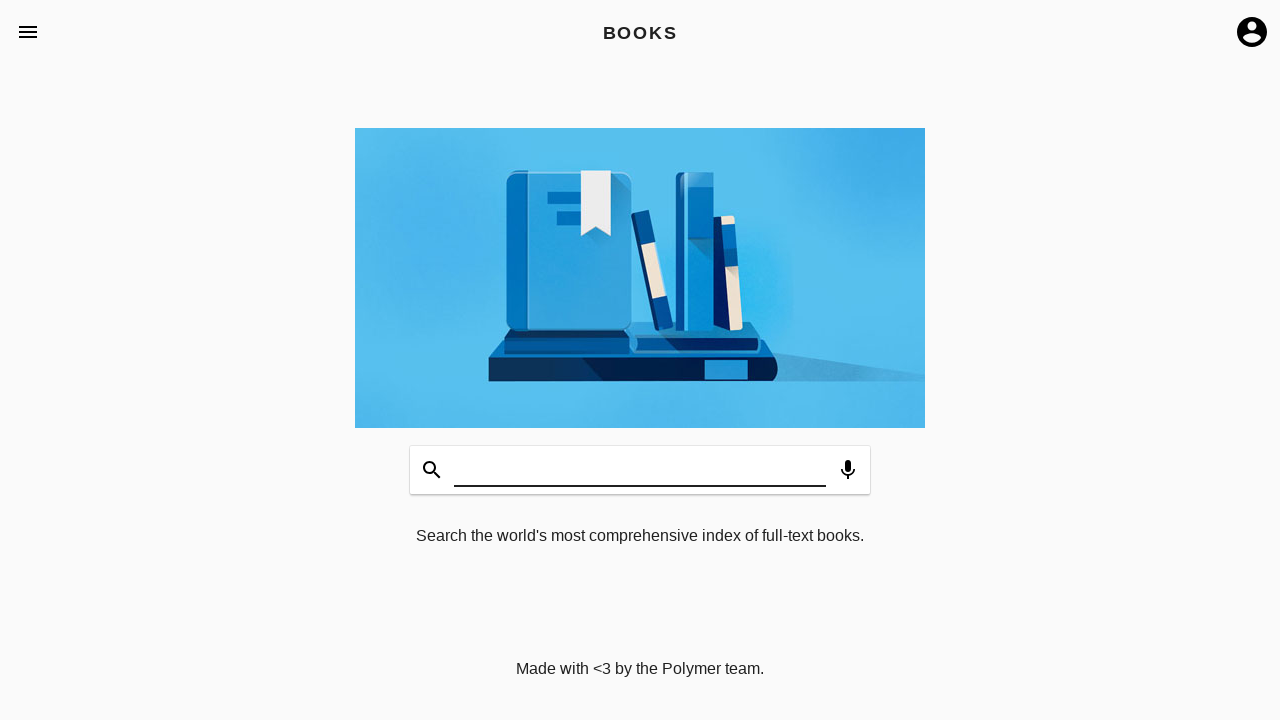

Filled search input field with 'Books' text within shadow DOM on book-app[apptitle='BOOKS'] >> #input
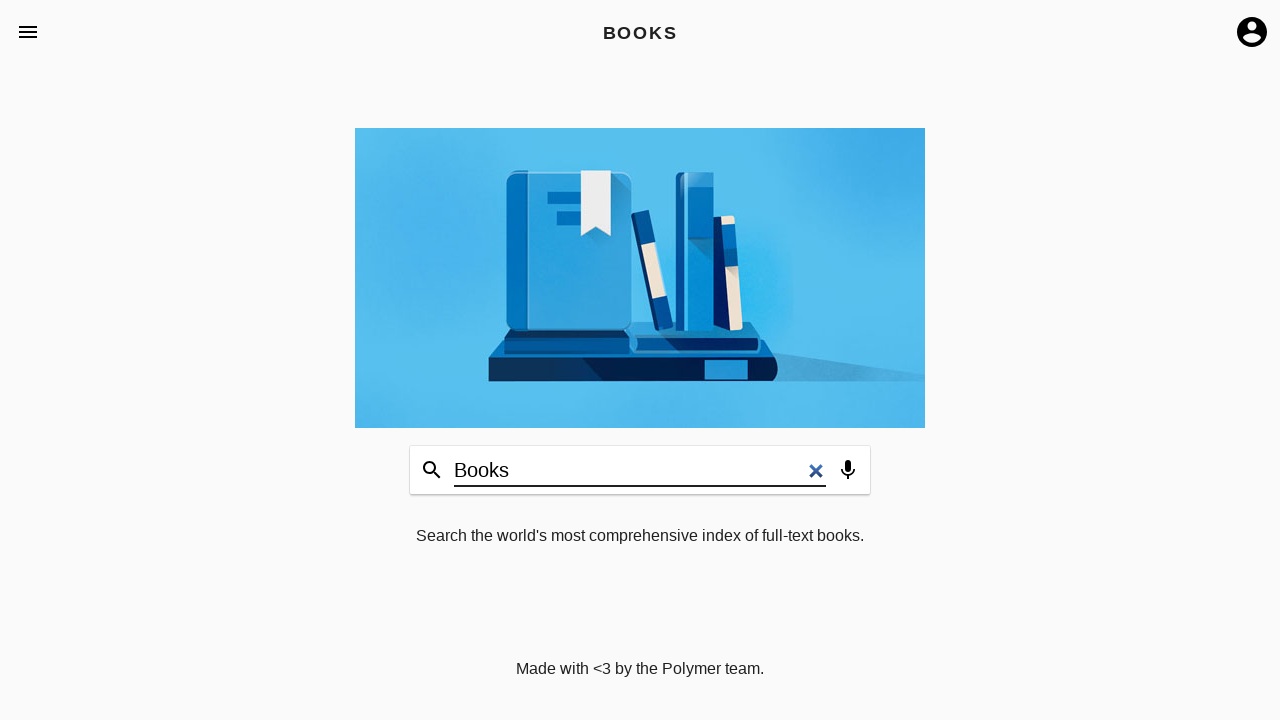

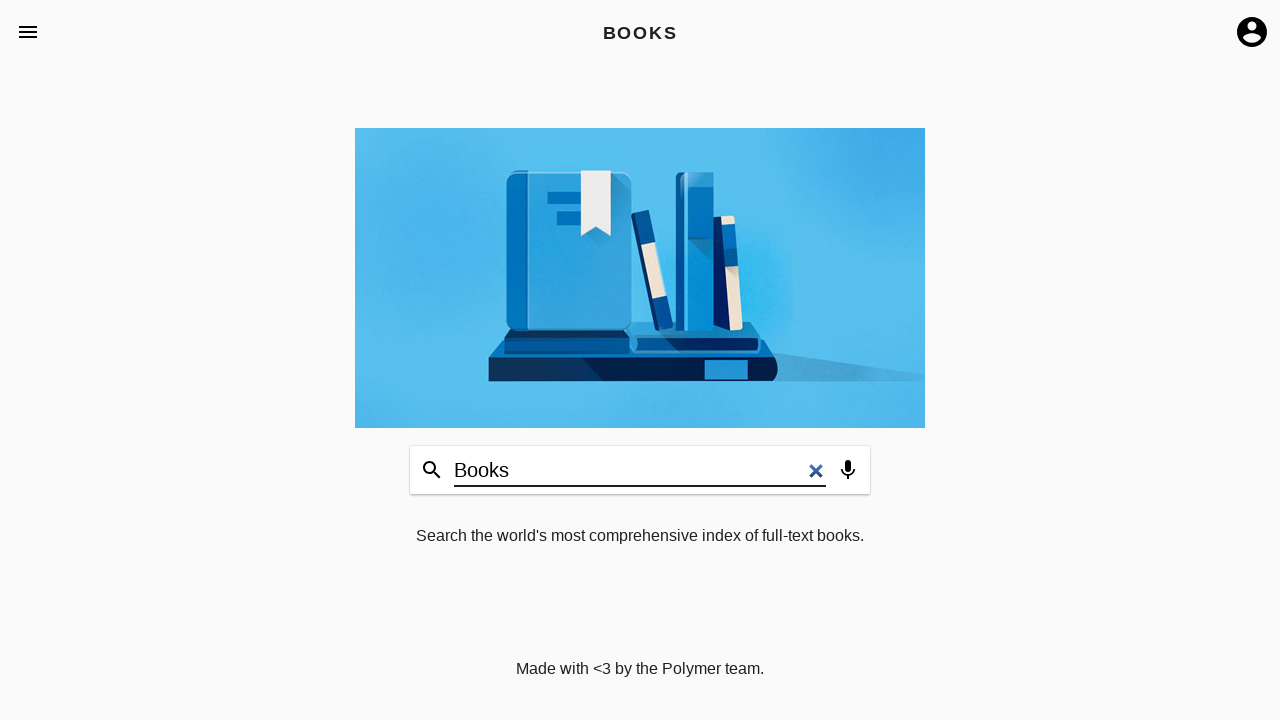